Tests the Enable button functionality on a dynamic controls page by clicking Enable, waiting for the loading bar to disappear, and verifying the input box becomes enabled and the "It's enabled!" message is displayed.

Starting URL: https://practice.cydeo.com/dynamic_controls

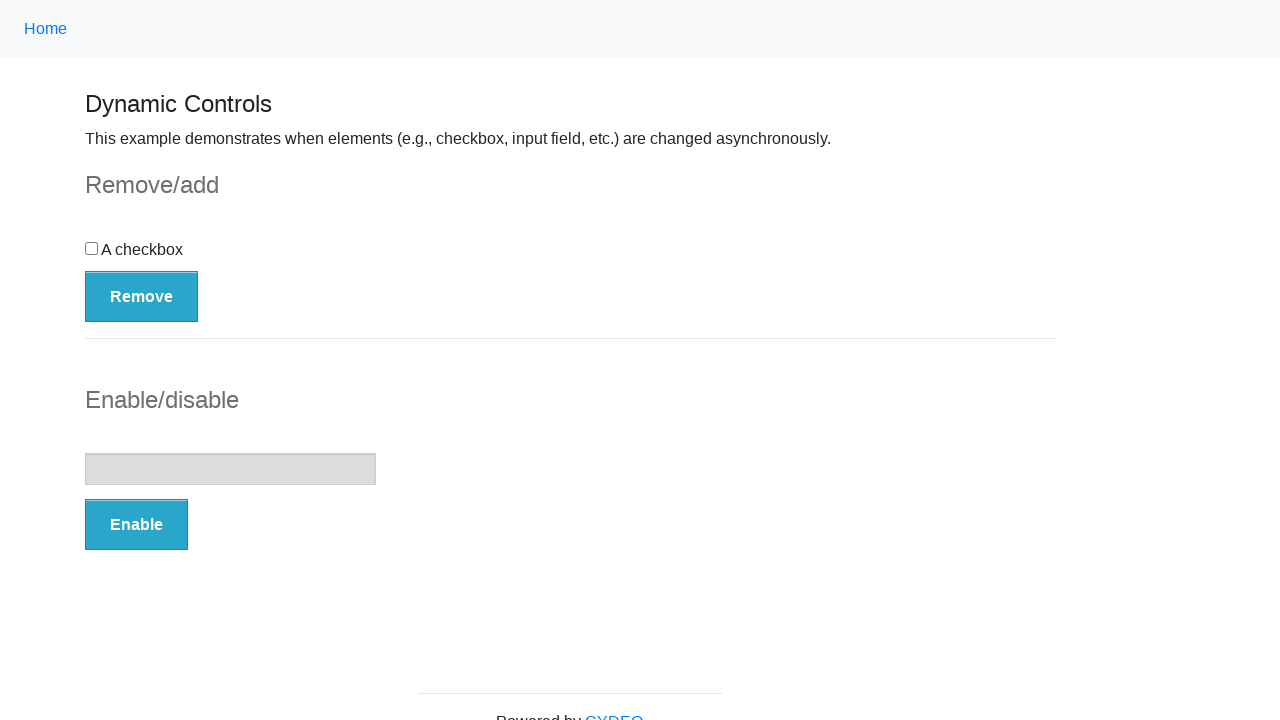

Clicked the Enable button at (136, 525) on button:has-text('Enable')
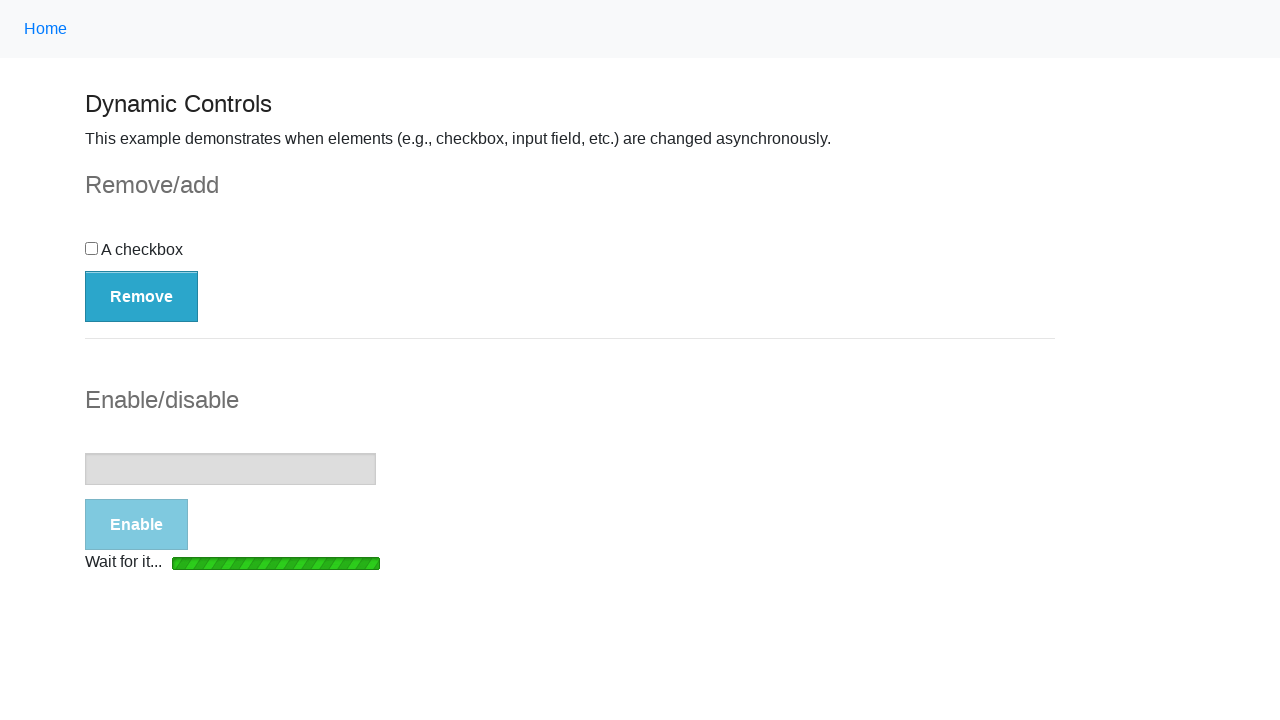

Loading bar disappeared
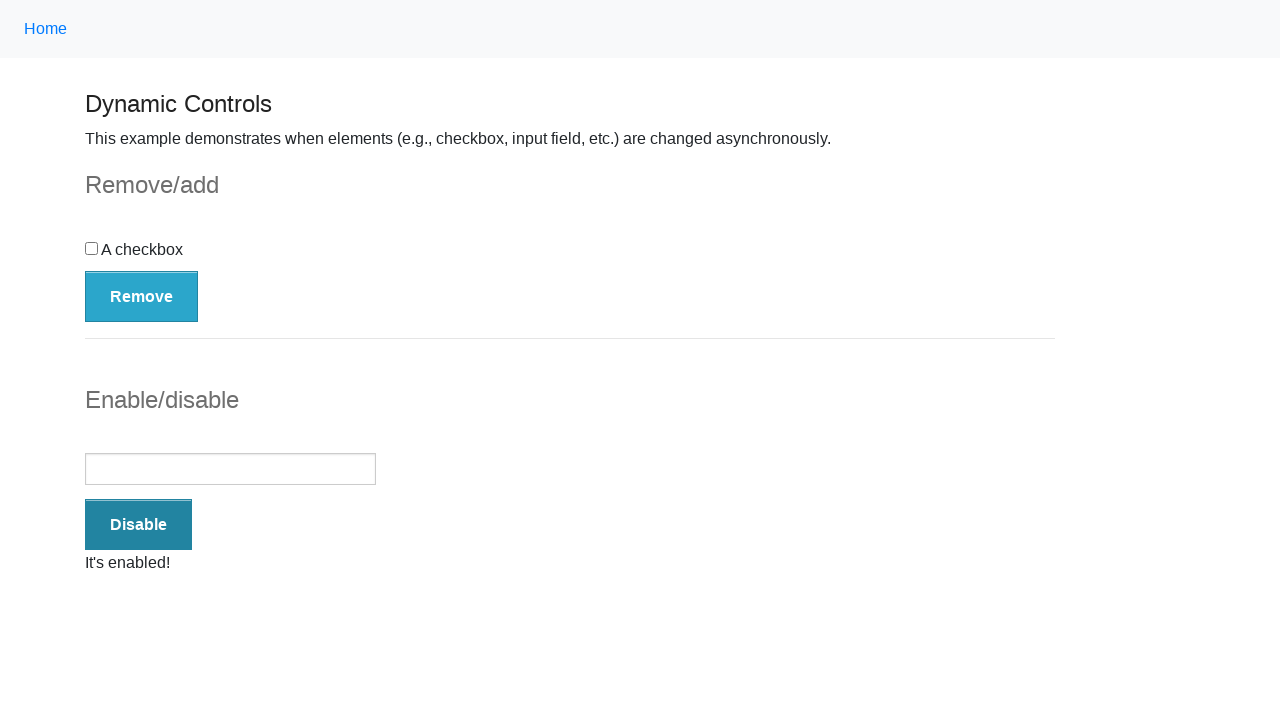

Input box became visible
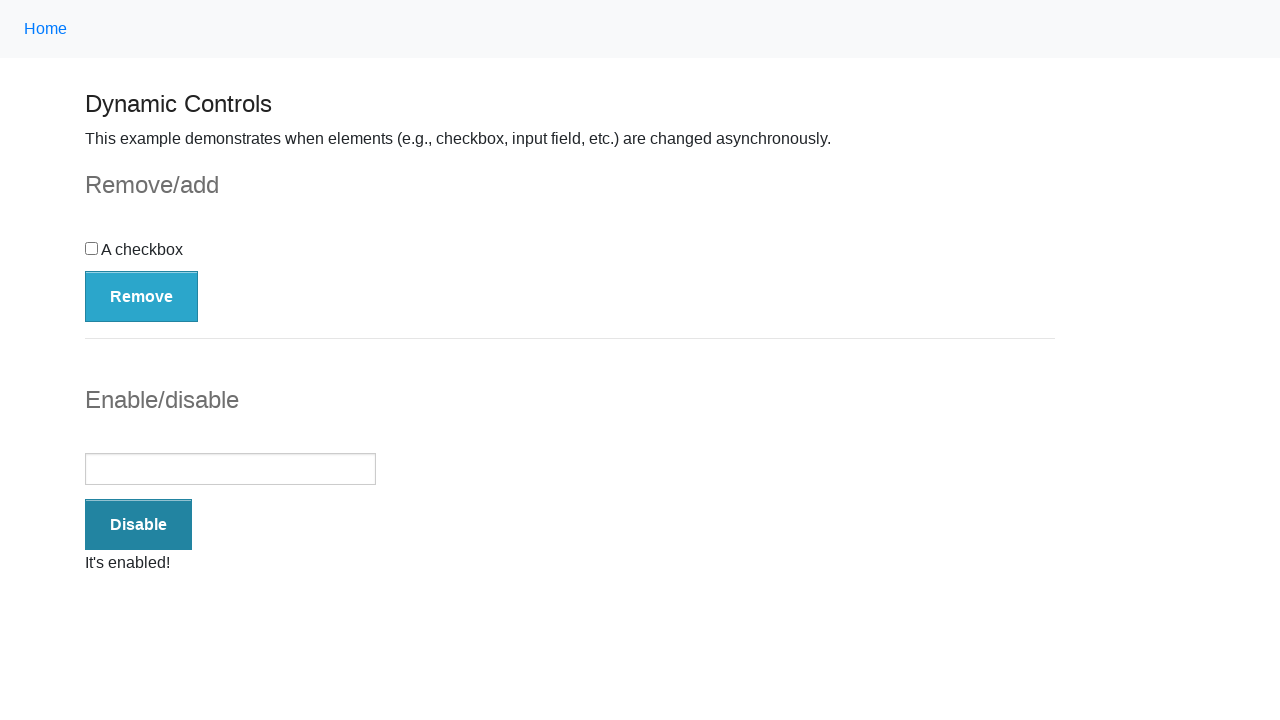

Verified input box is enabled
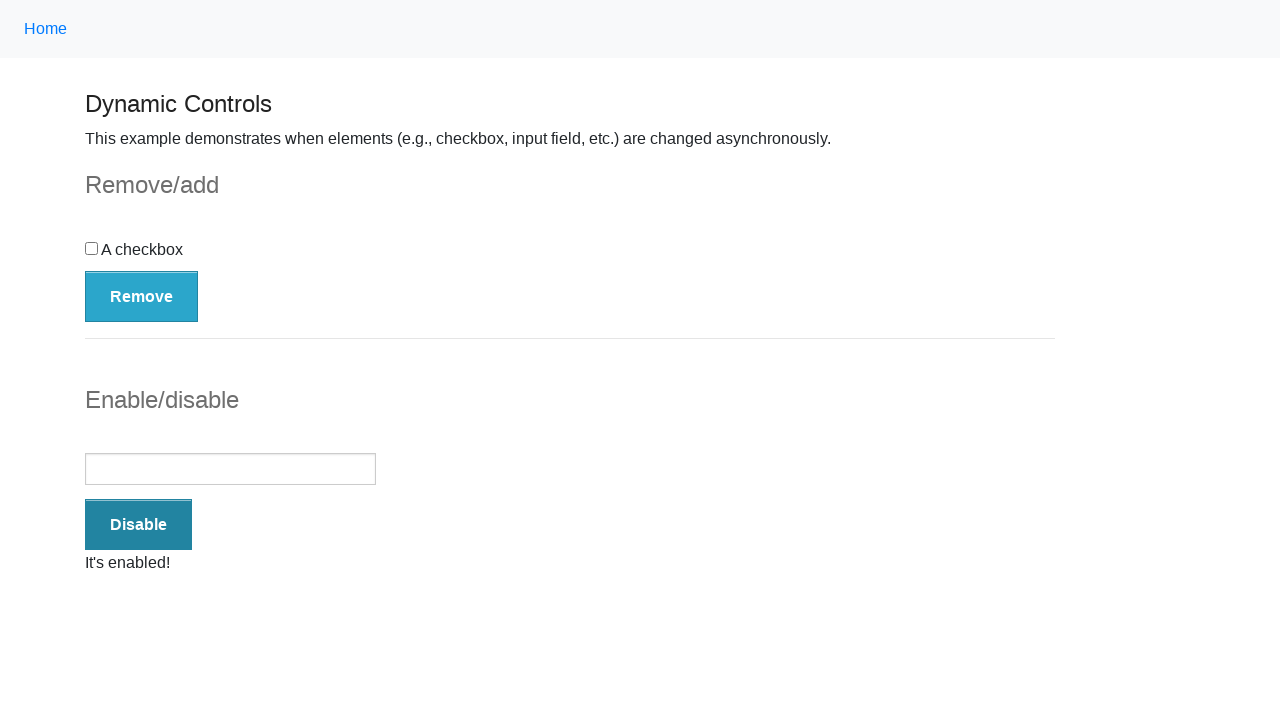

Success message became visible
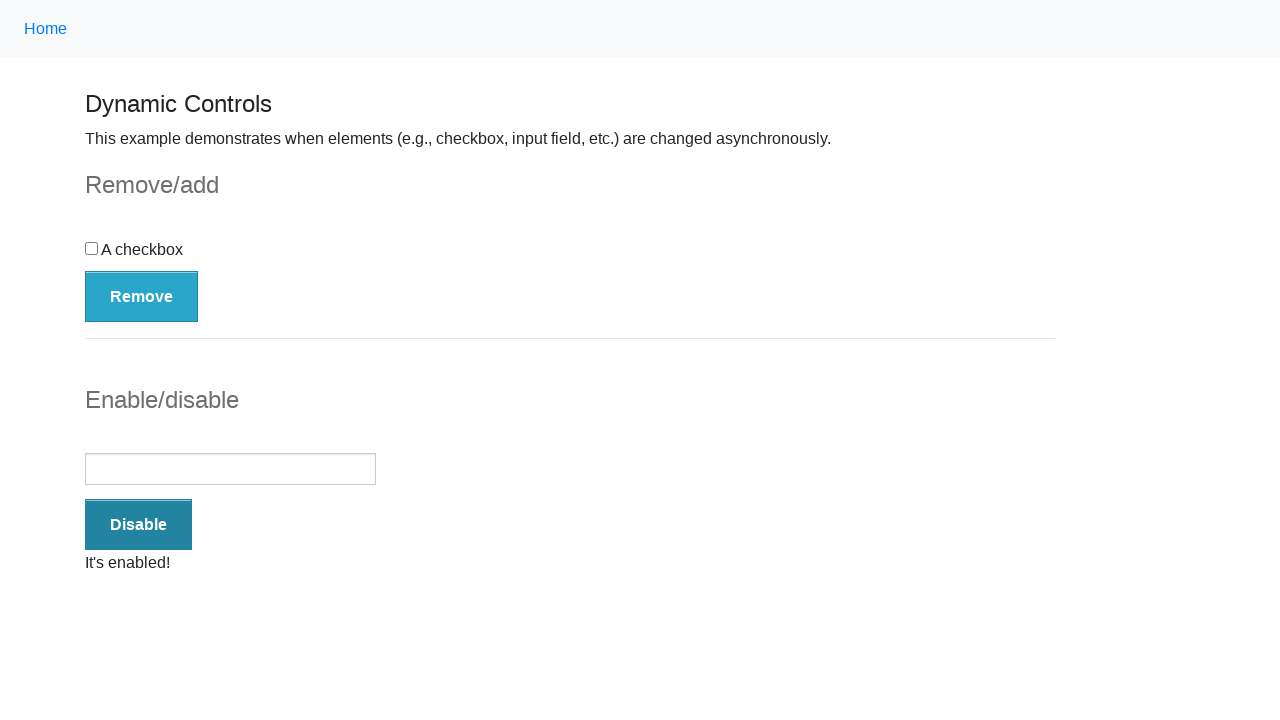

Verified 'It's enabled!' message is displayed
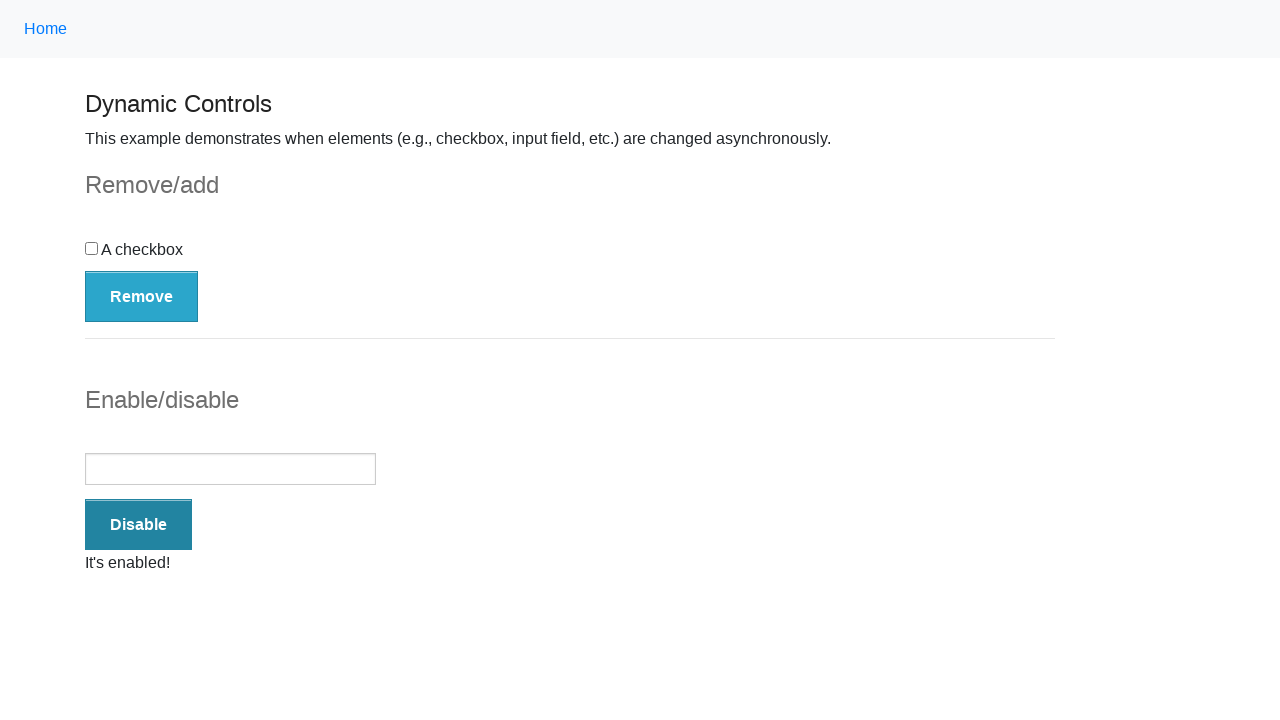

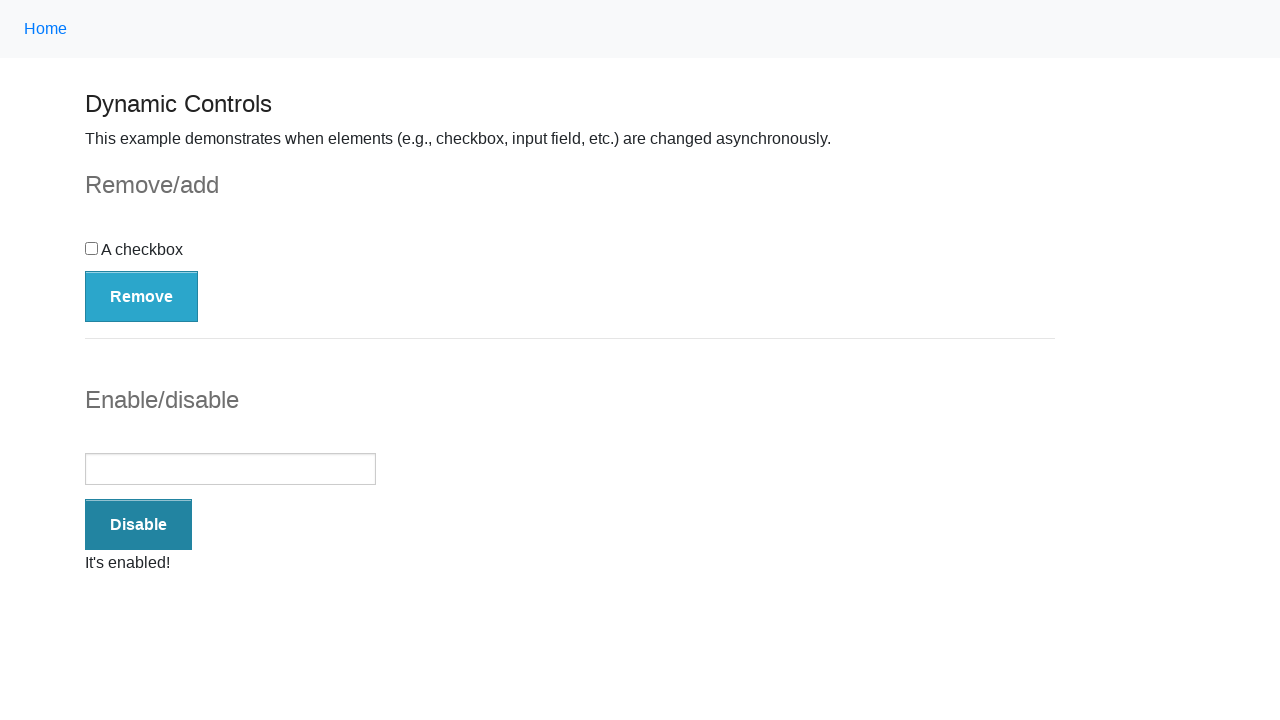